Verifies that the page title is "OrangeHRM" on the login page

Starting URL: https://opensource-demo.orangehrmlive.com/web/index.php/auth/login

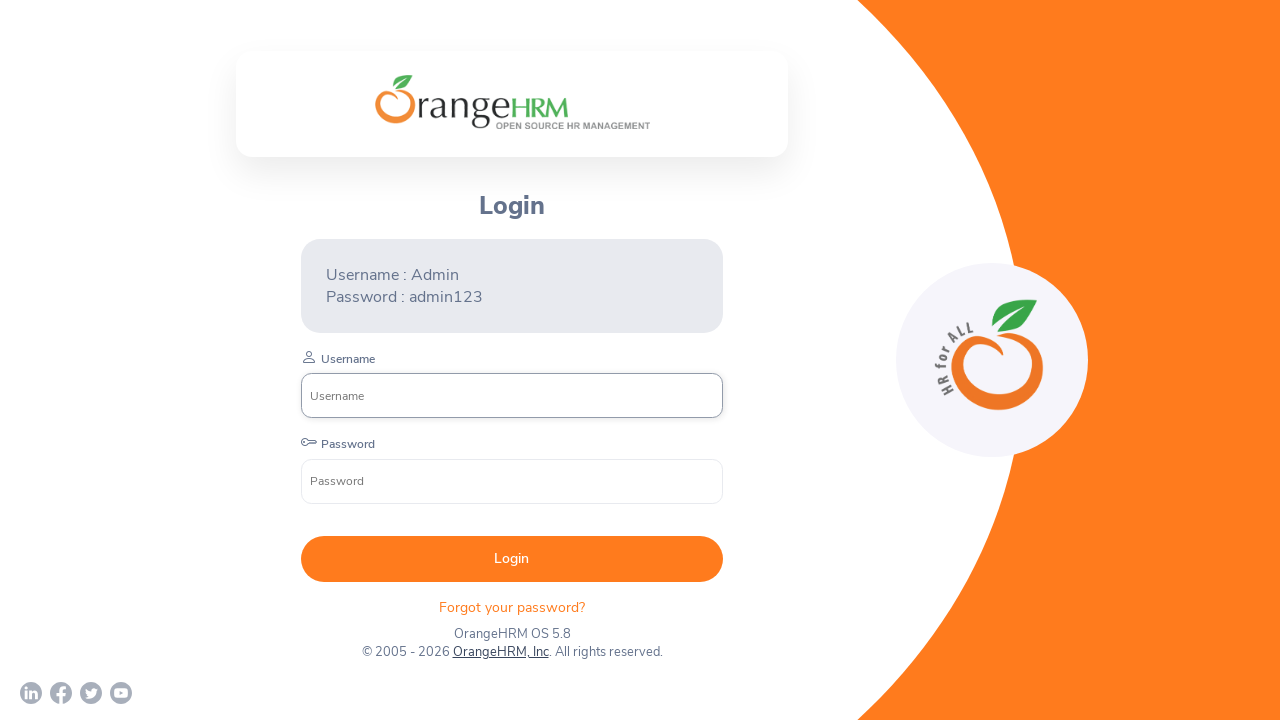

Page loaded and DOM content is ready
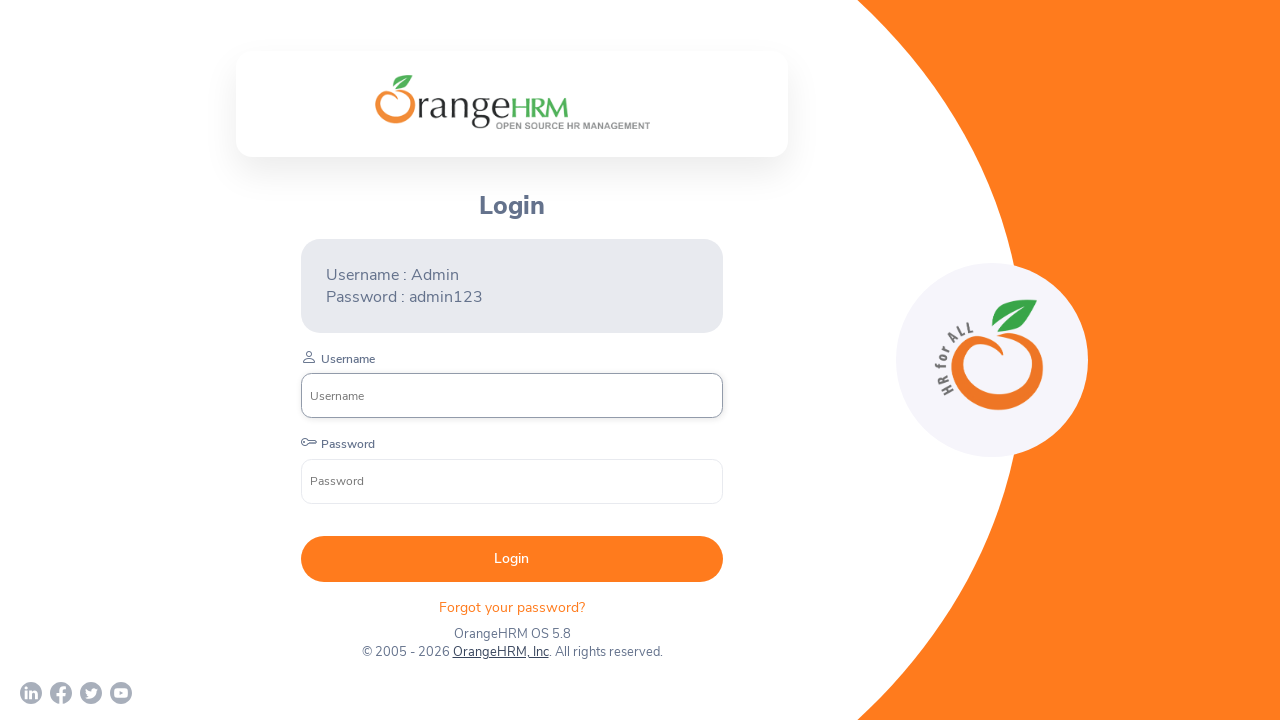

Verified page title is 'OrangeHRM'
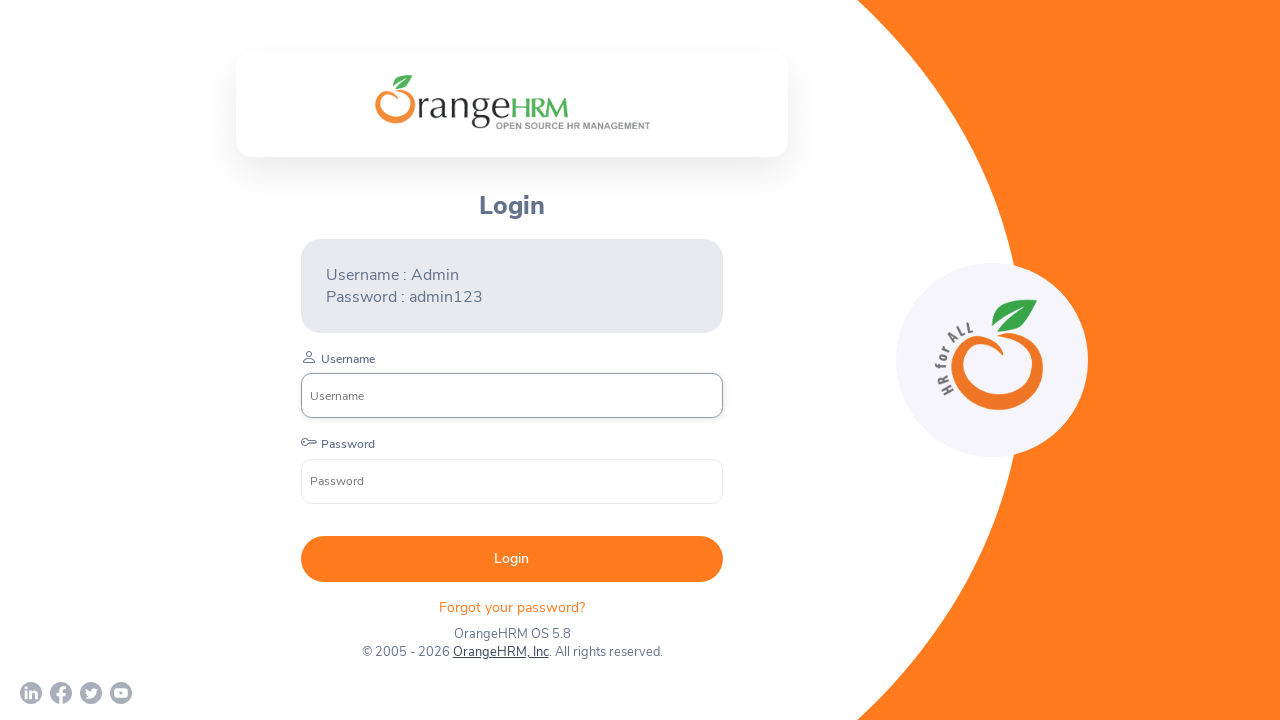

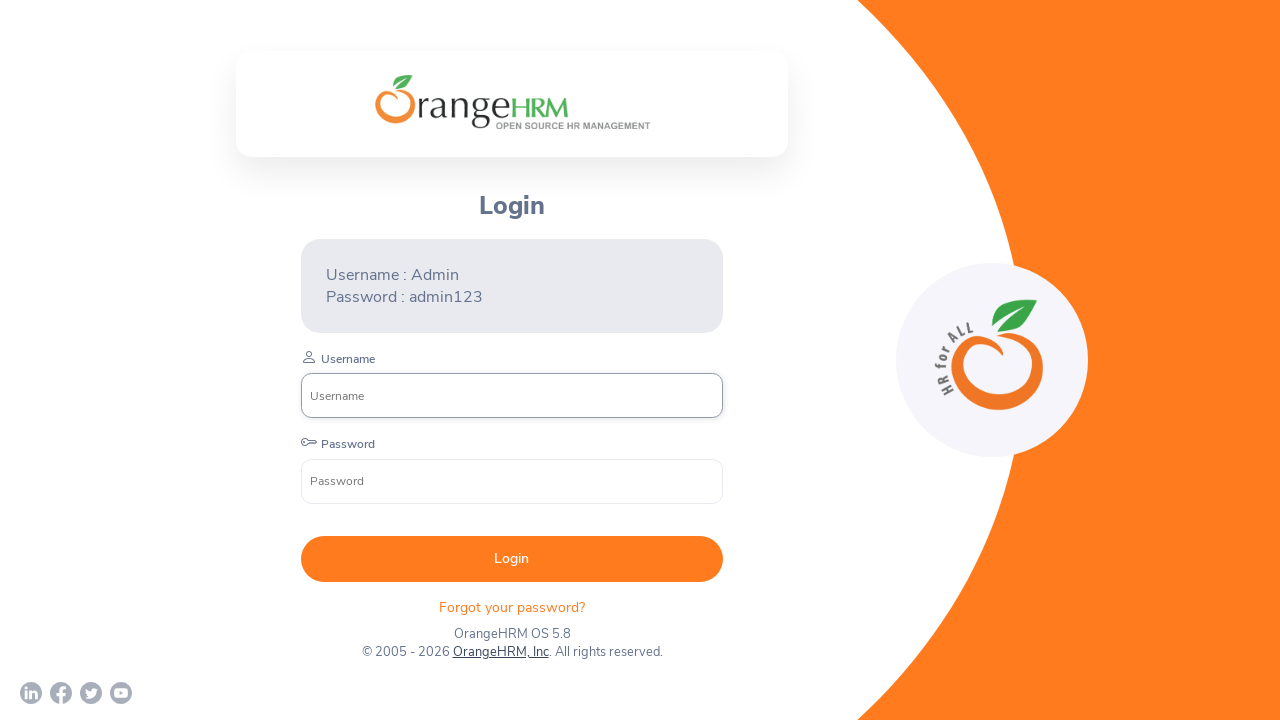